Navigates to practice page and clicks on the Sign In link using fluent wait

Starting URL: https://www.letskodeit.com/practice

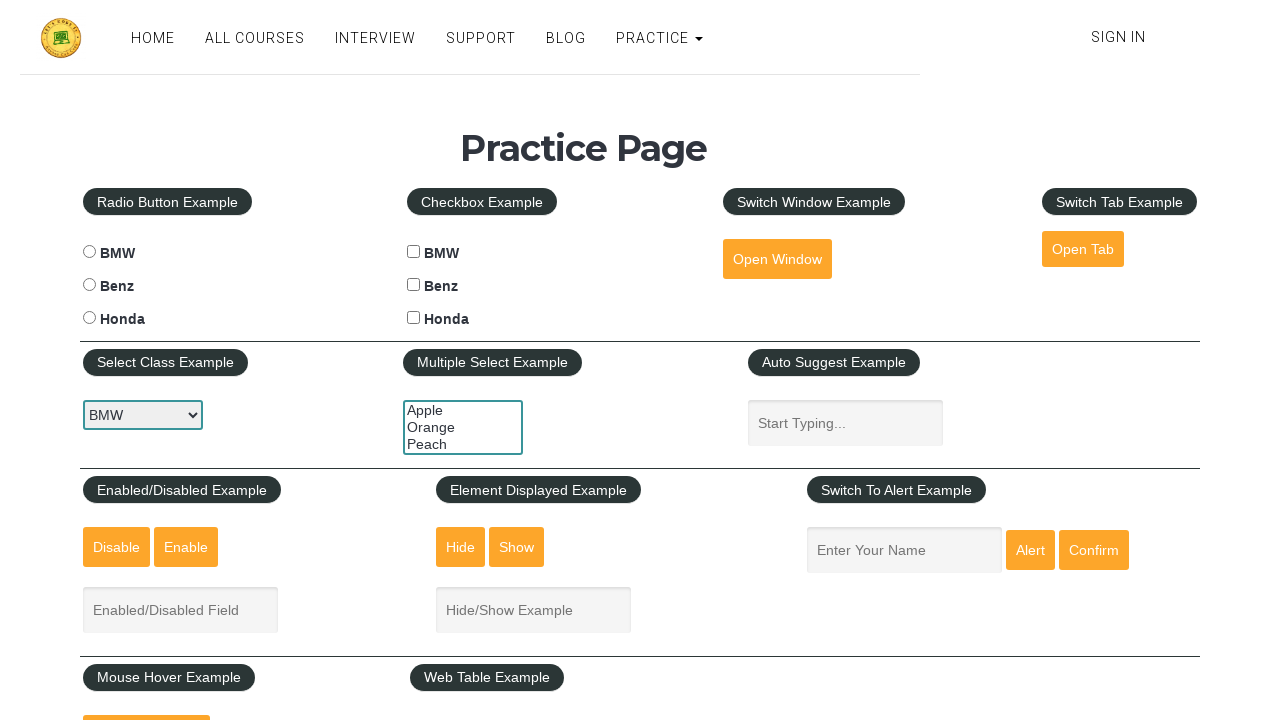

Navigated to practice page at https://www.letskodeit.com/practice
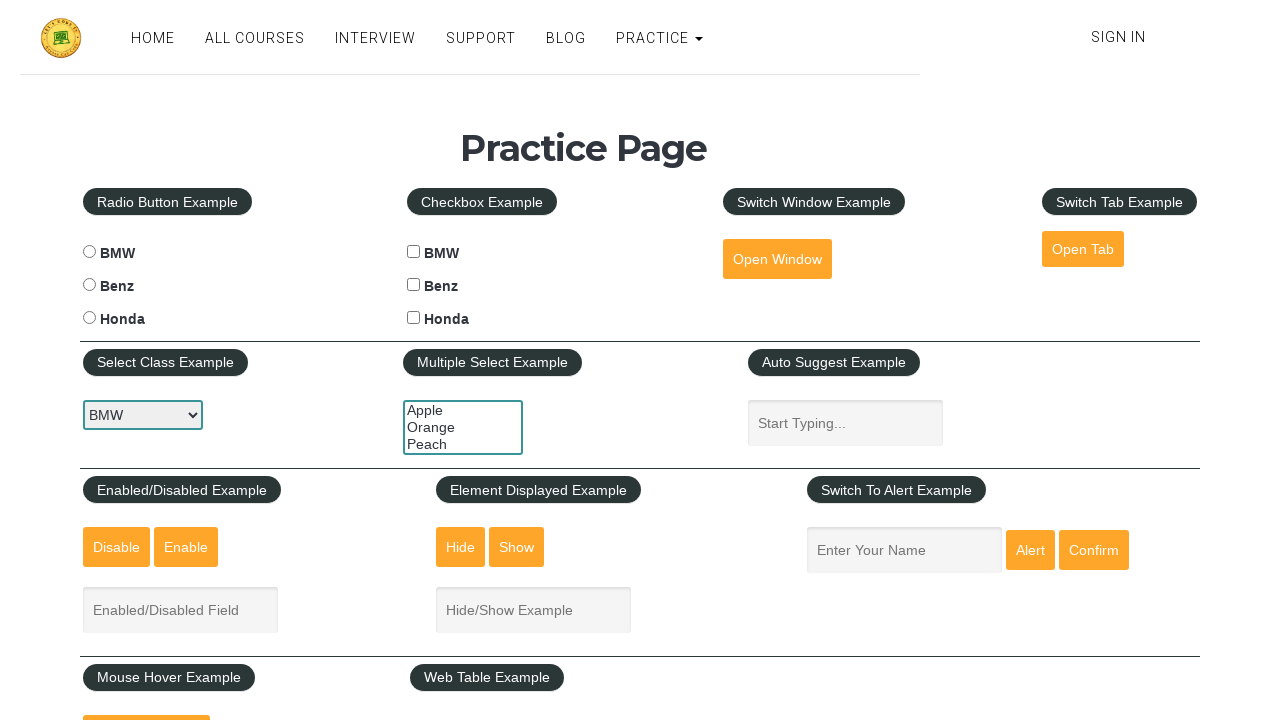

Clicked on the Sign In link at (1118, 37) on xpath=//a[contains(text(), 'Sign In')]
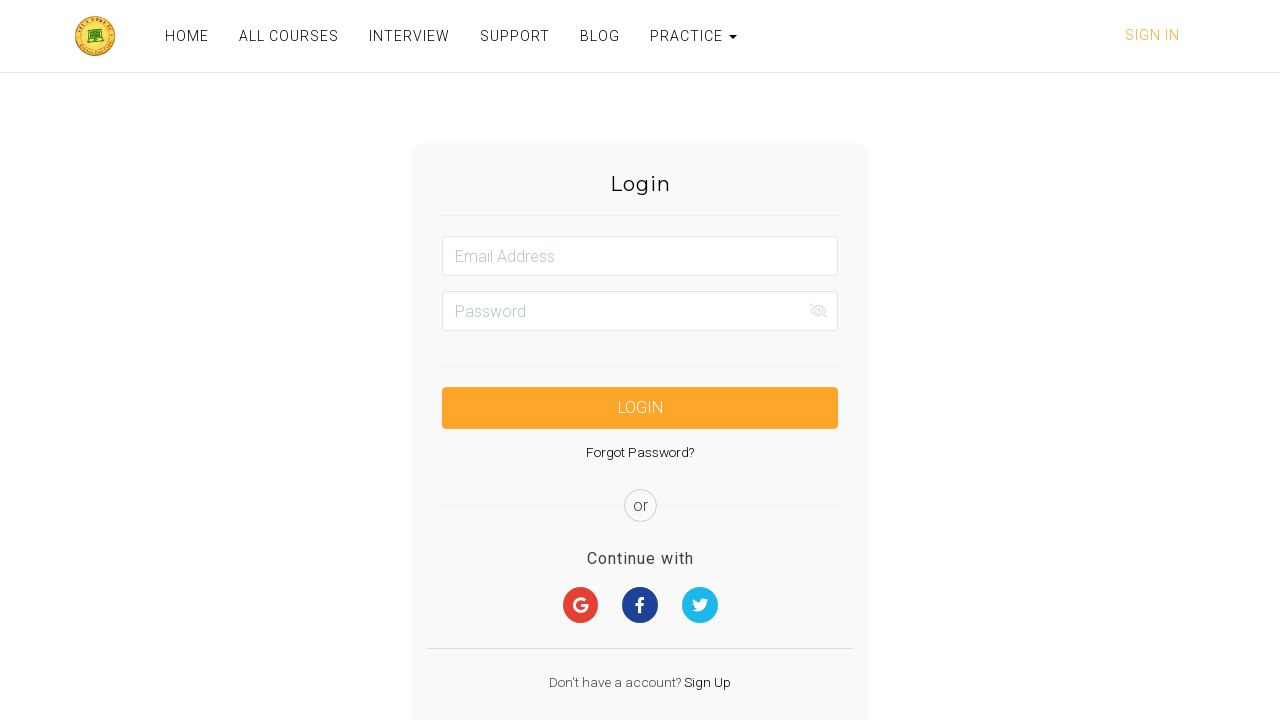

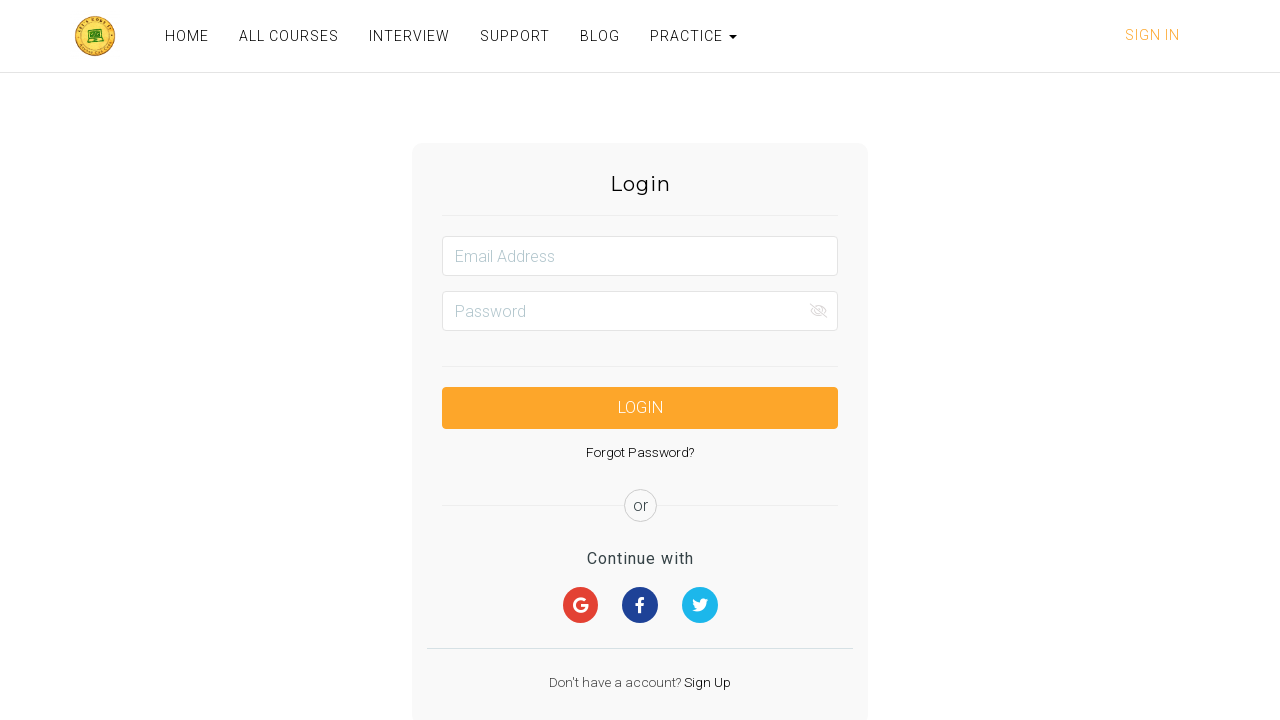